Tests opting out of A/B tests by visiting the page first, then adding an opt-out cookie and refreshing to verify the page shows "No A/B Test" heading.

Starting URL: http://the-internet.herokuapp.com/abtest

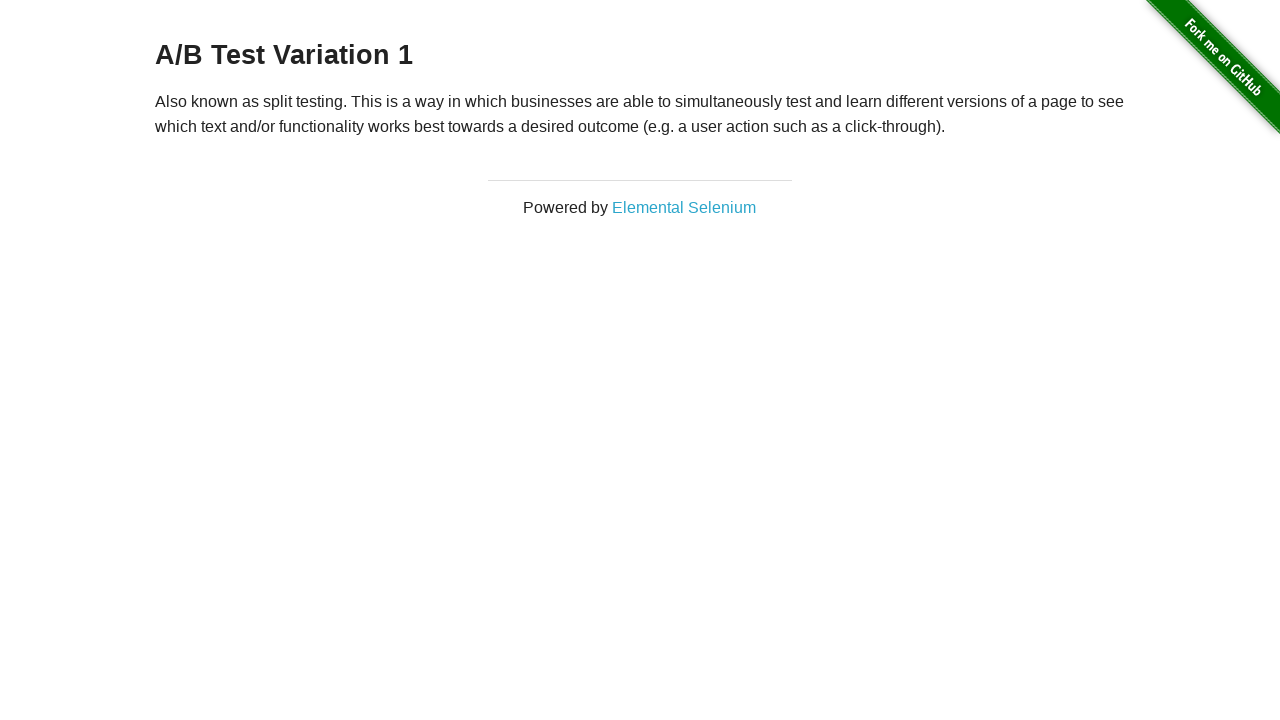

Located h3 heading element
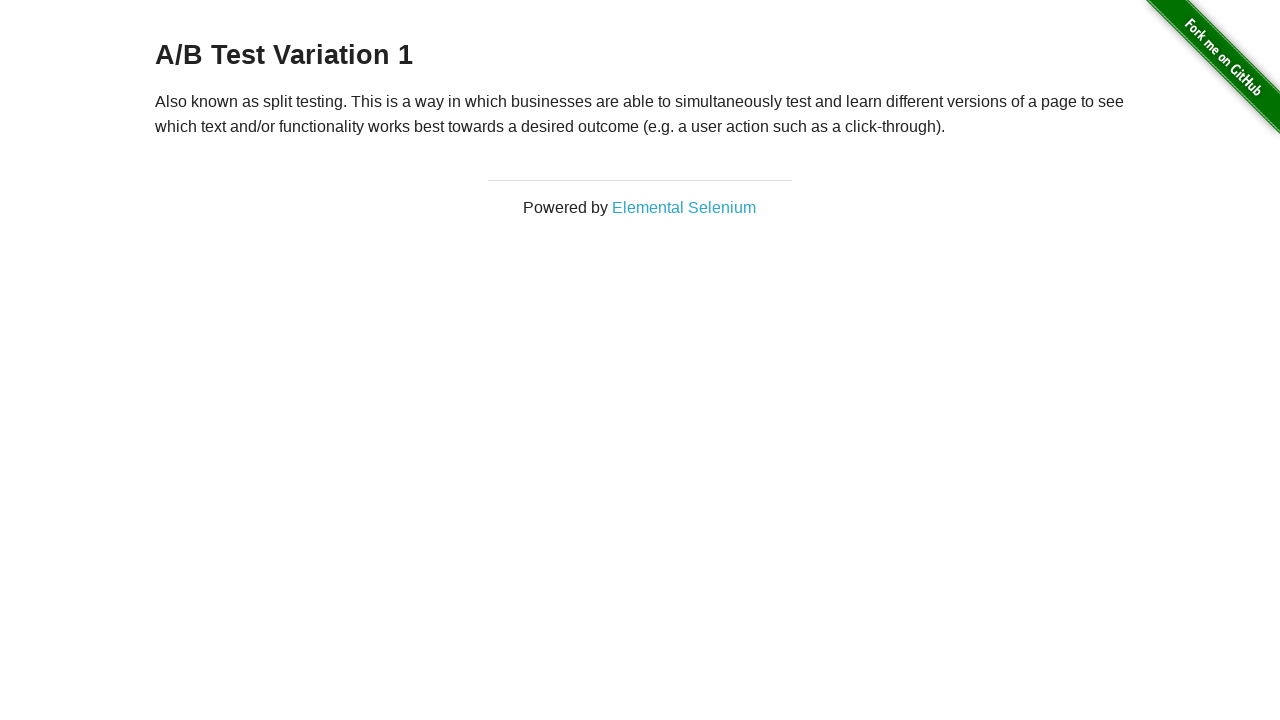

Retrieved heading text content
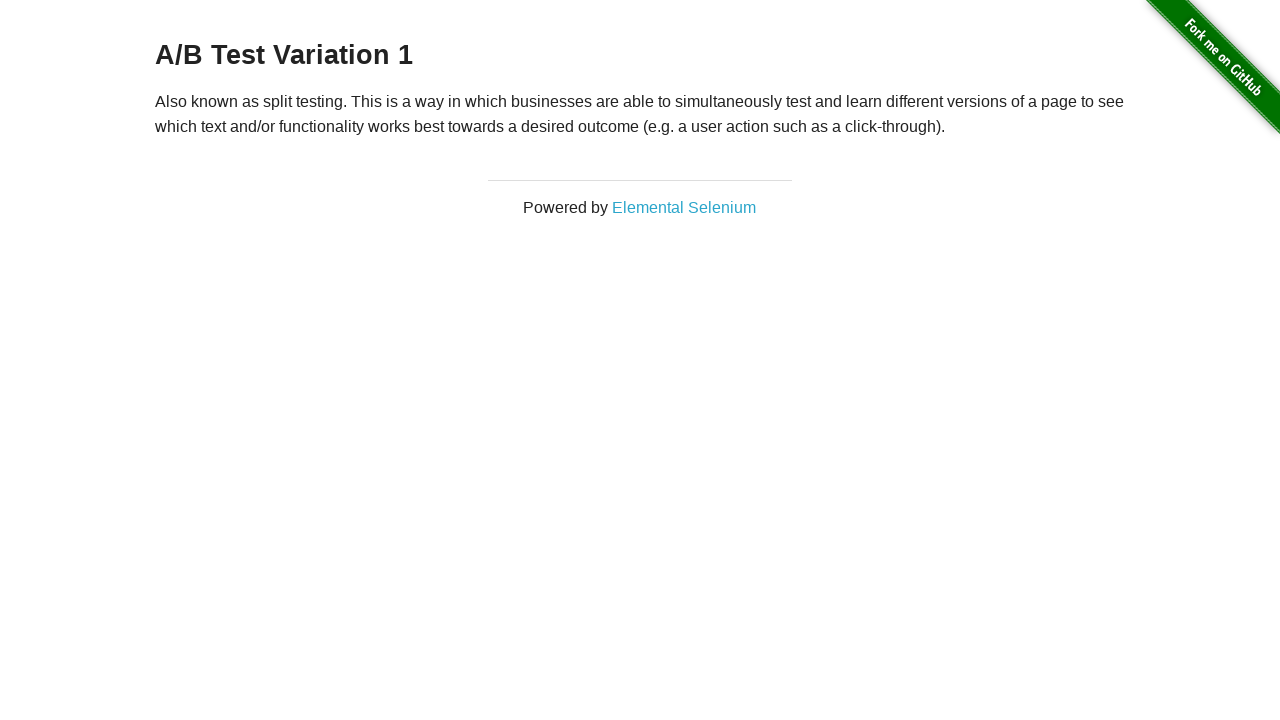

Verified heading starts with 'A/B Test'
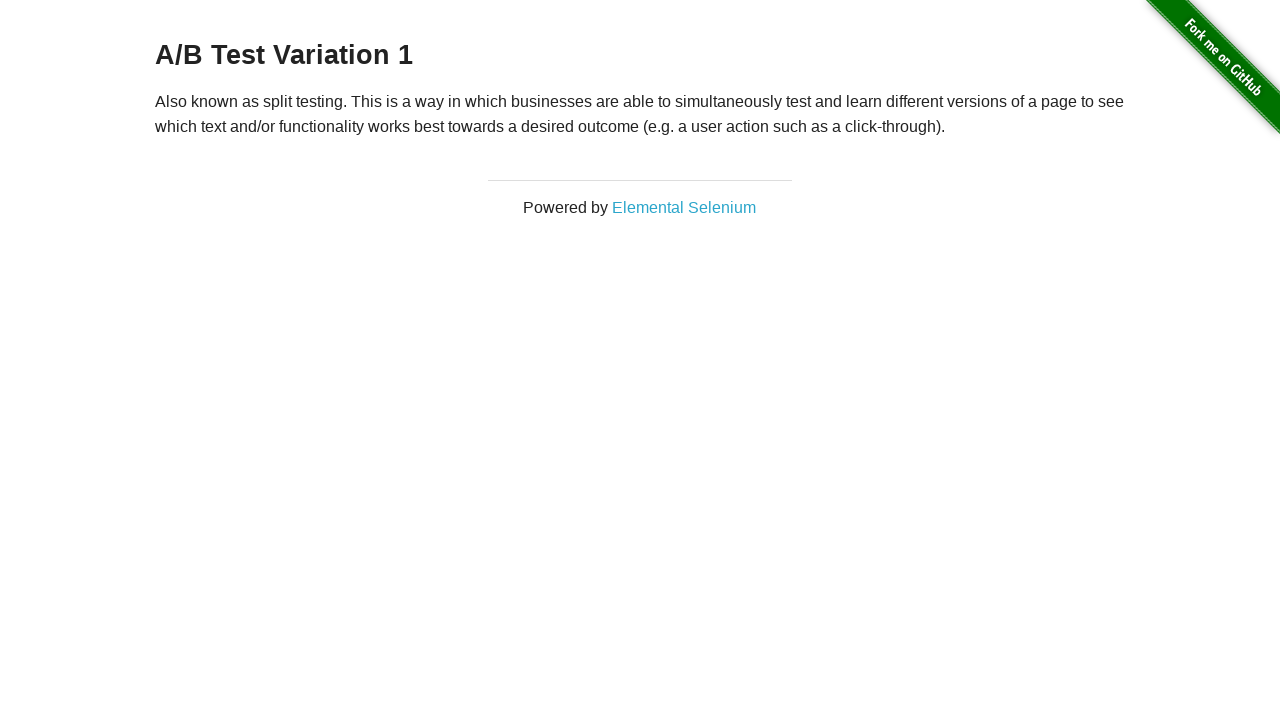

Added optimizelyOptOut cookie to context
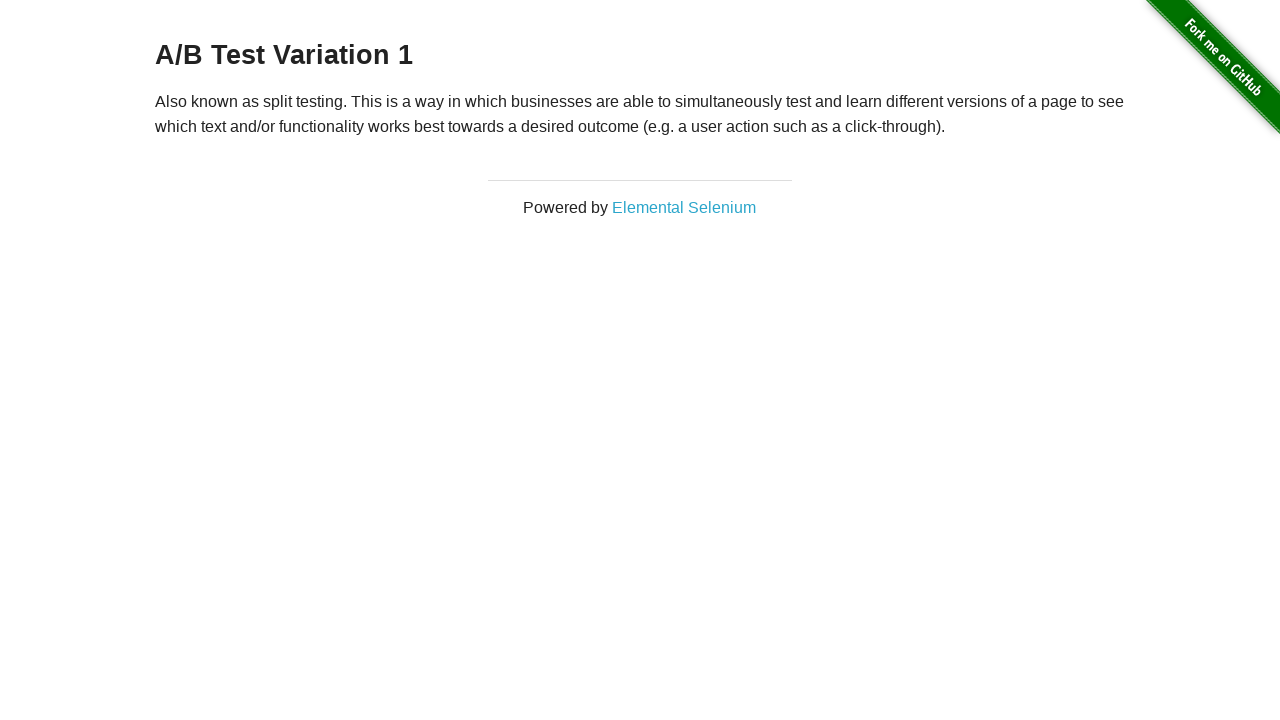

Reloaded page to apply opt-out cookie
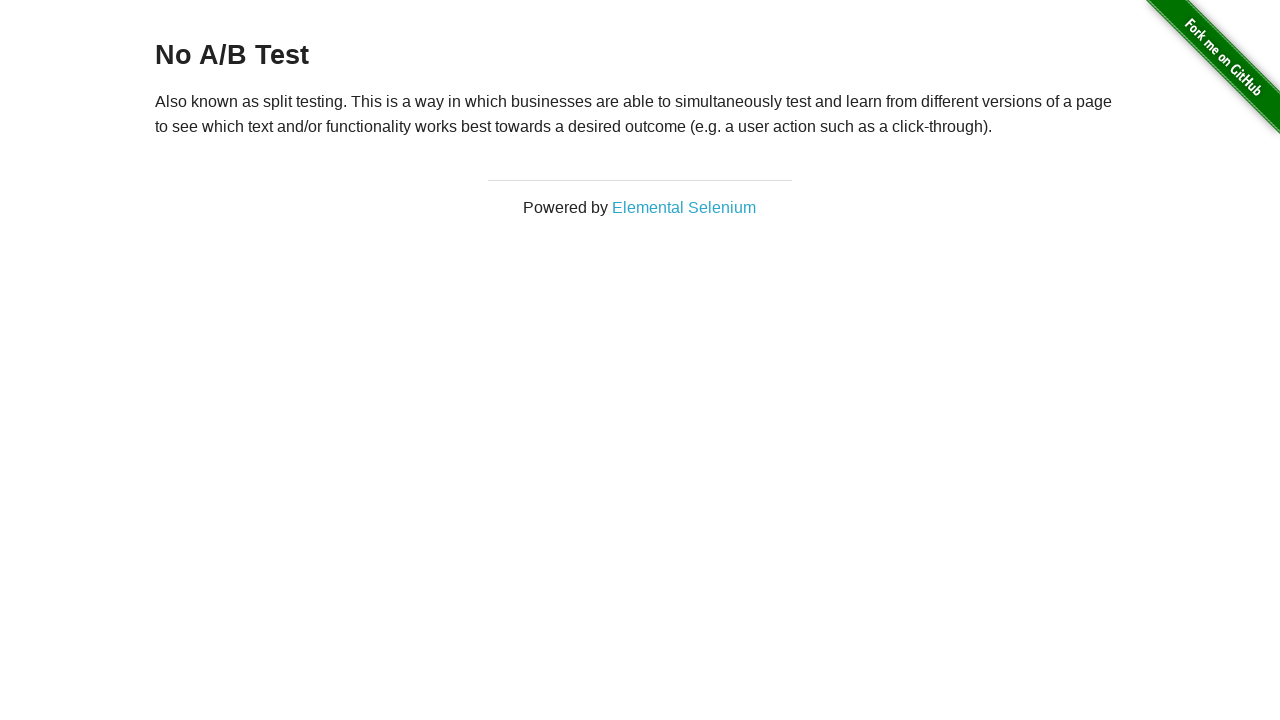

Retrieved heading text after page reload
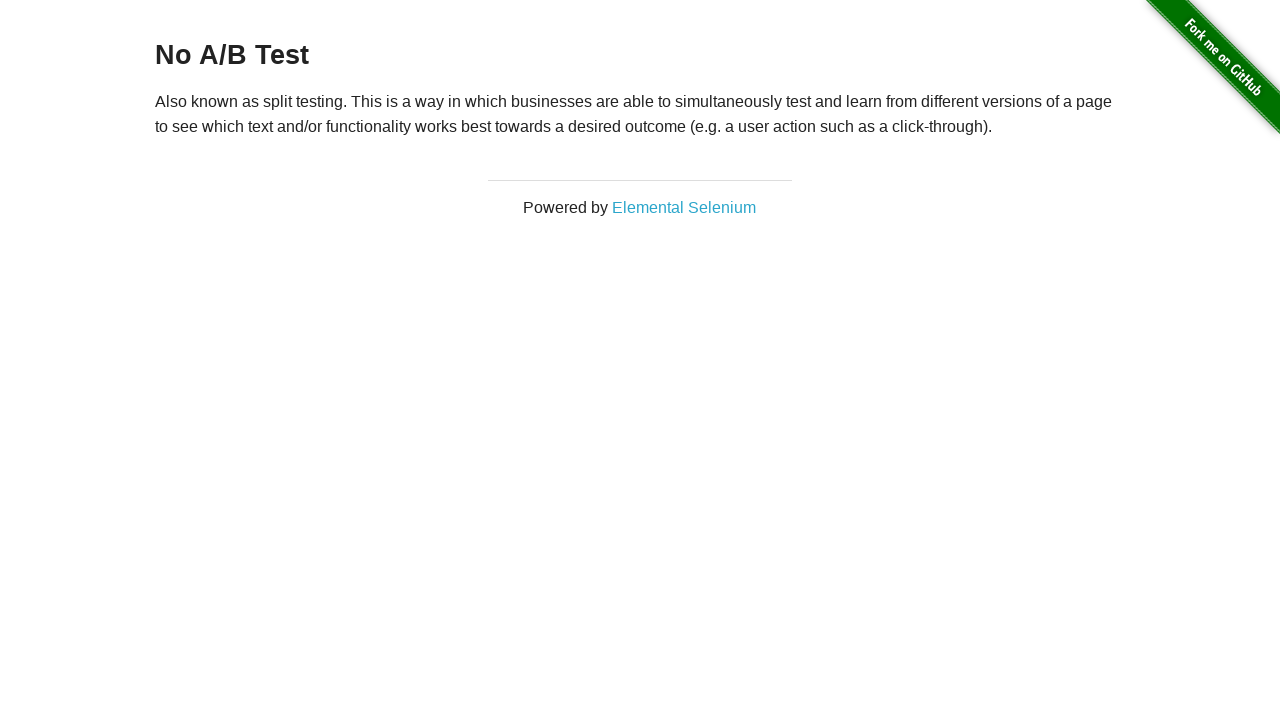

Verified heading is 'No A/B Test' - opt-out successful
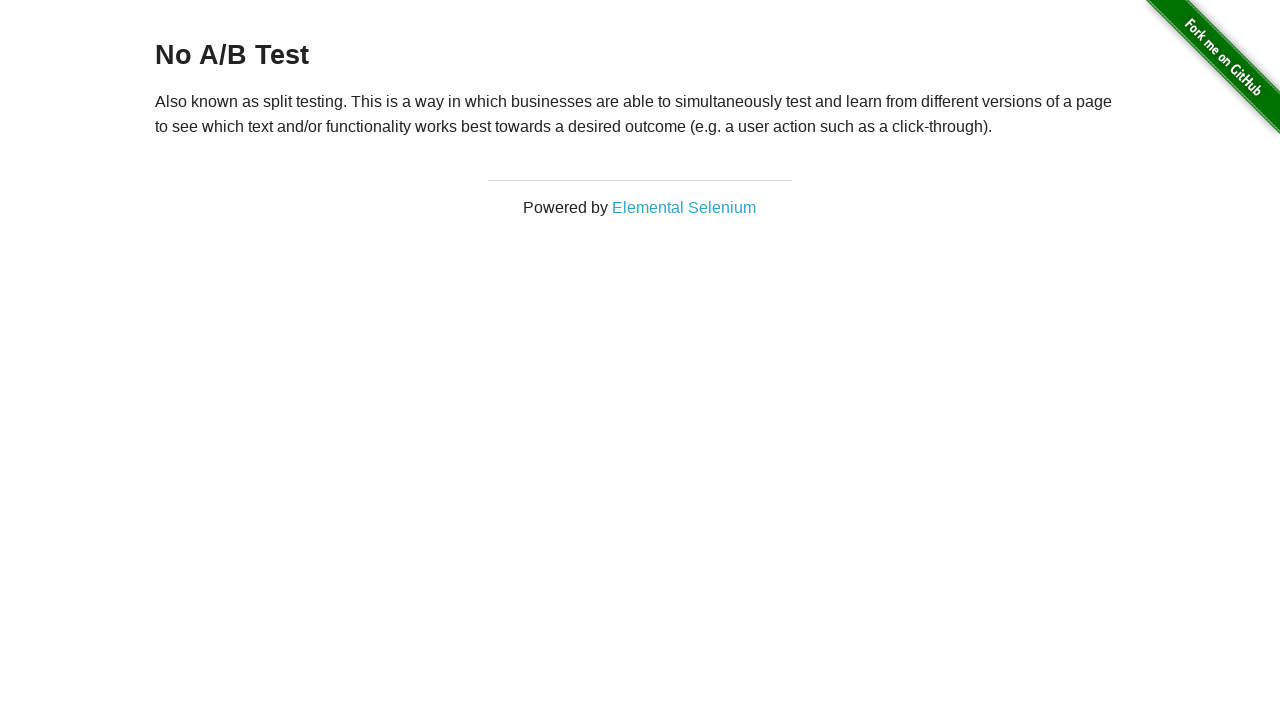

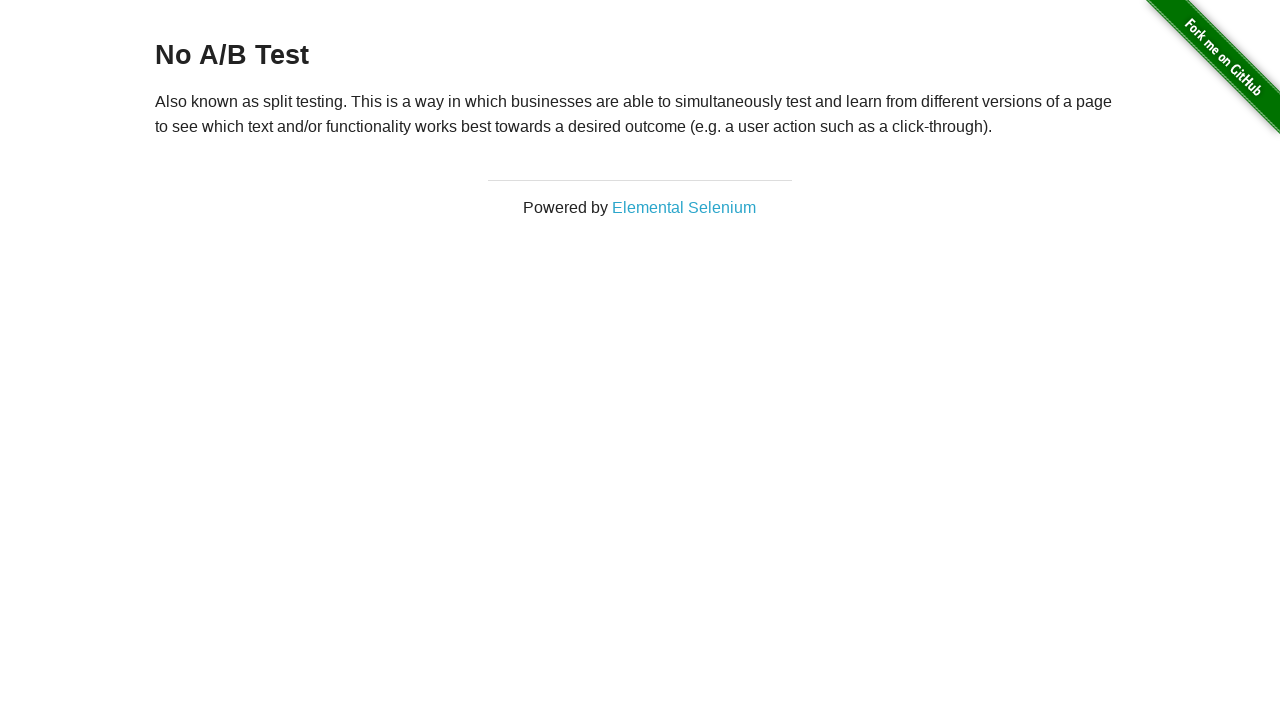